Tests adding Sony vaio i5 product to cart, accepting alert, and verifying it appears in cart

Starting URL: https://www.demoblaze.com/

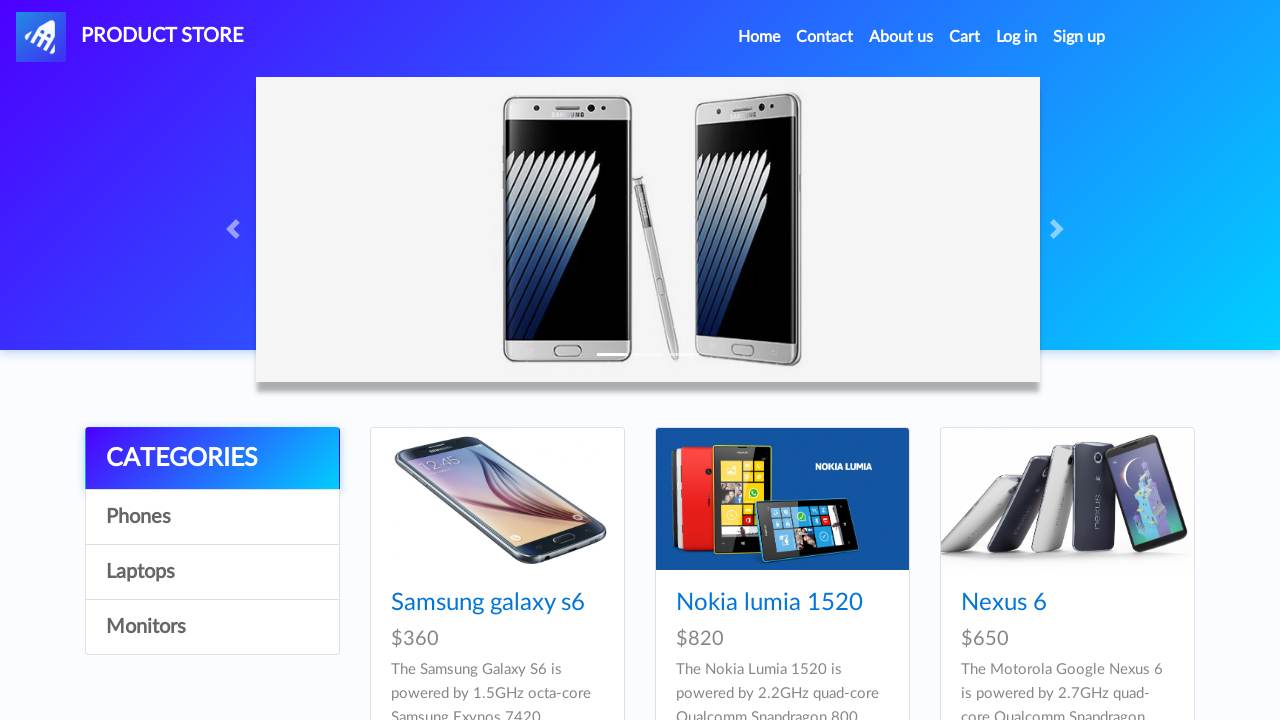

Waited for products to load on Demoblaze home page
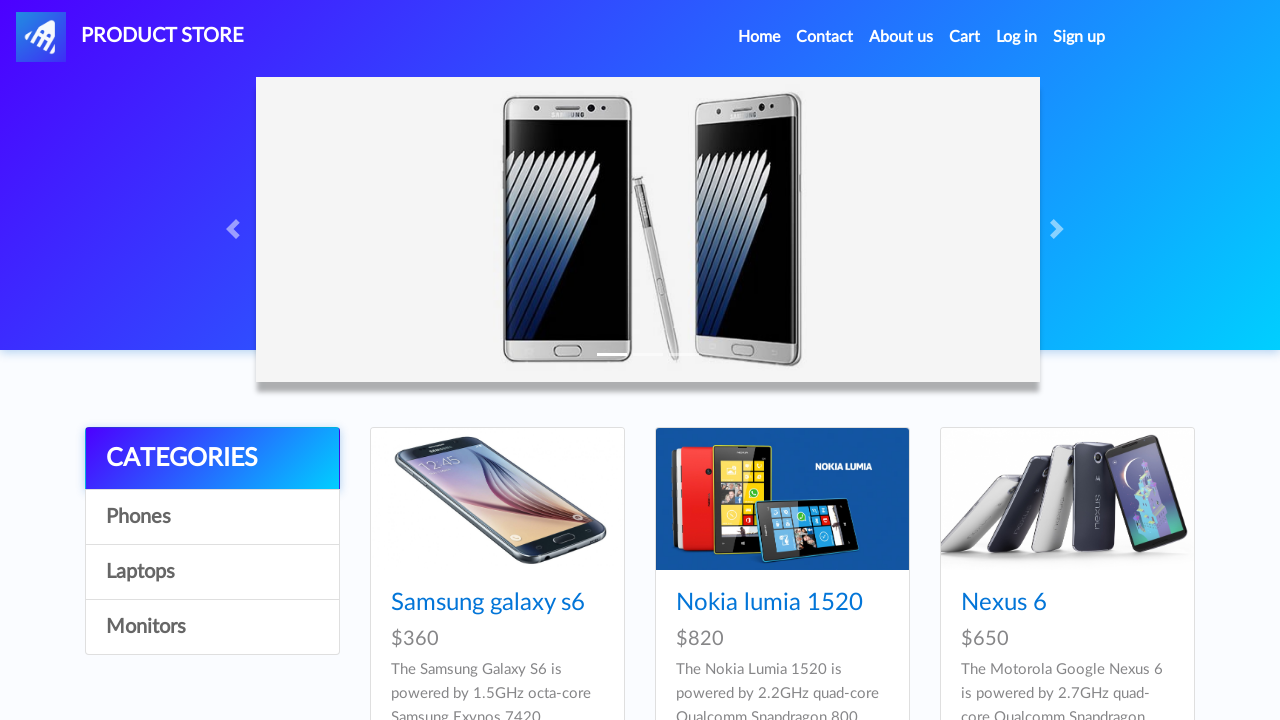

Clicked on Sony vaio i5 product at (739, 361) on text=Sony vaio i5
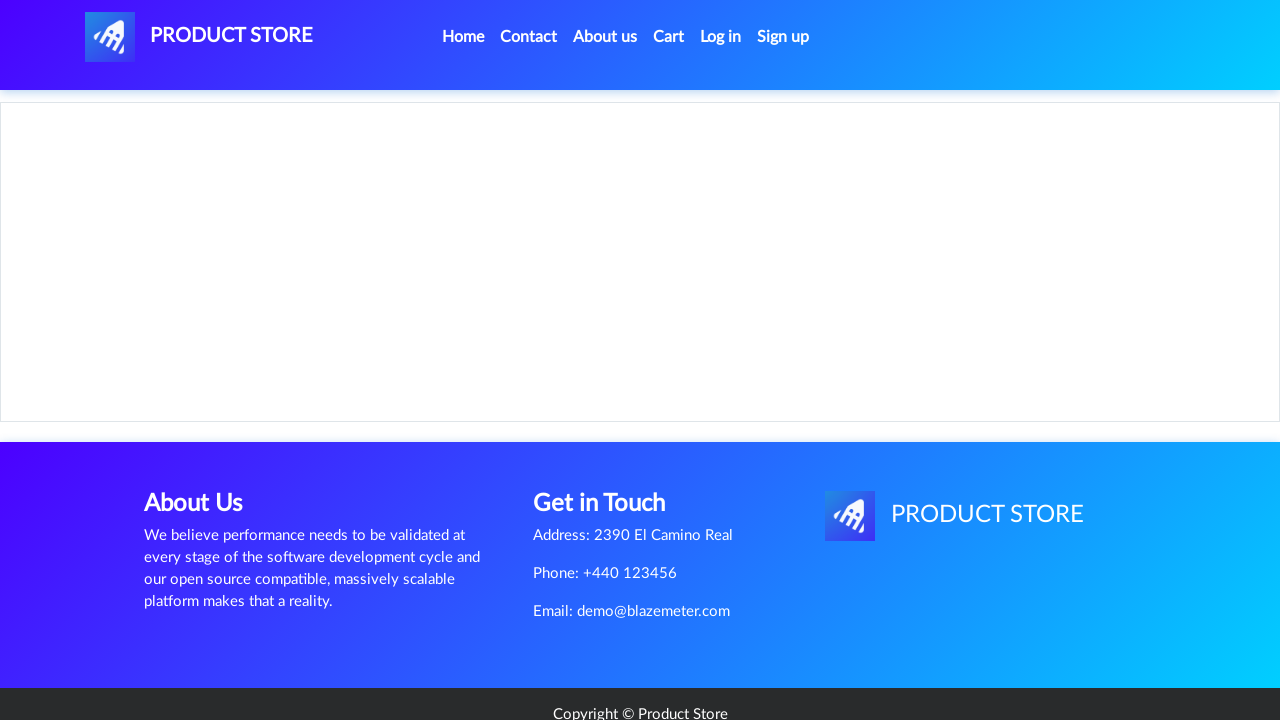

Clicked Add to cart button at (610, 440) on .btn-success
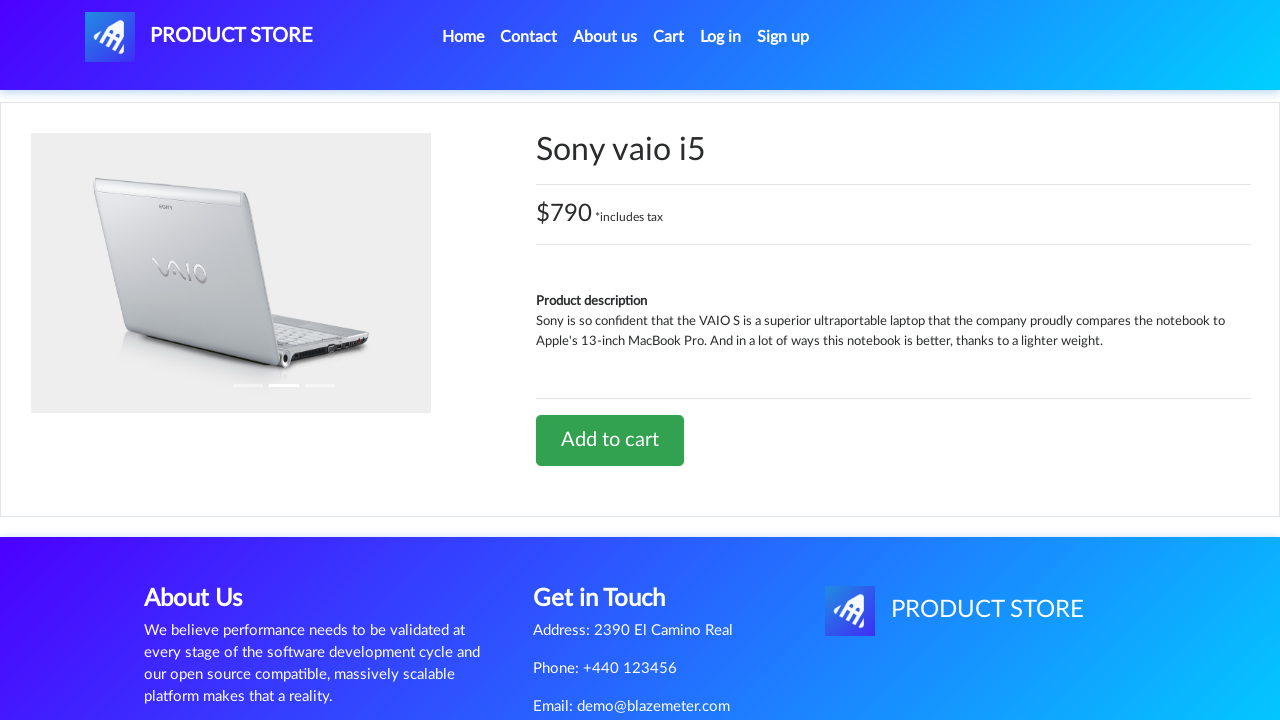

Set up dialog handler to accept alerts
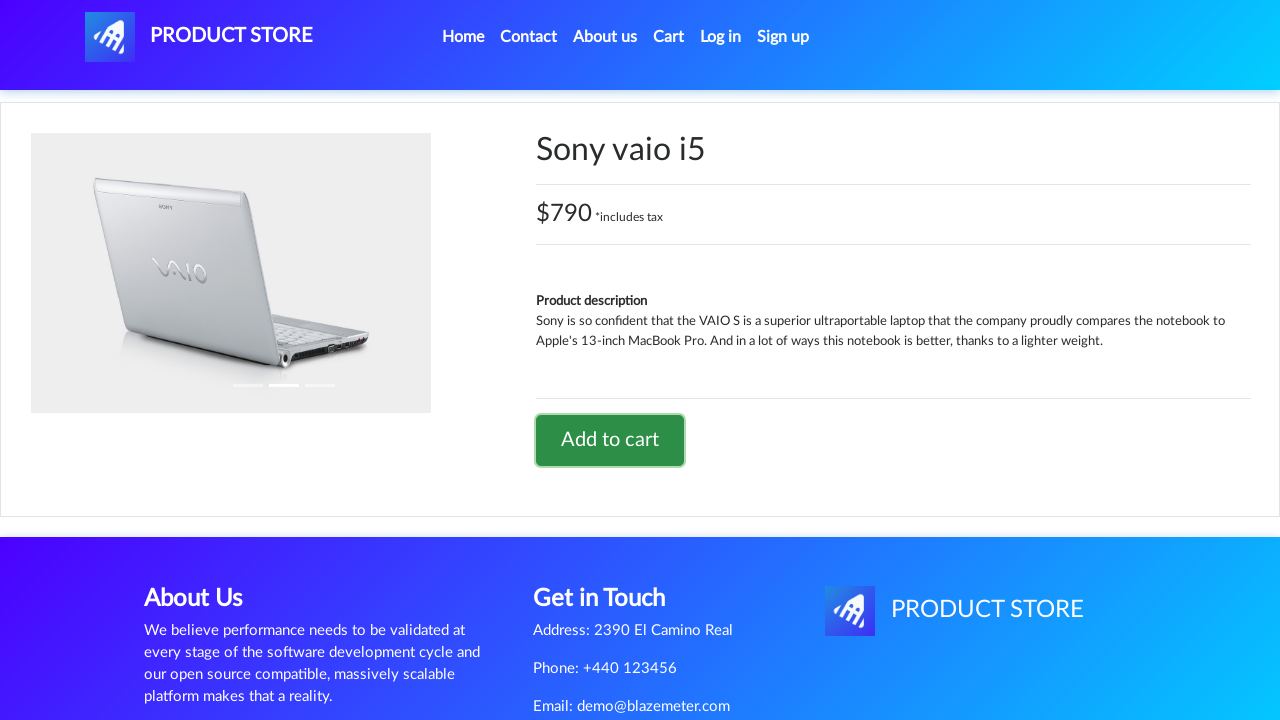

Waited 2 seconds for alert to be processed
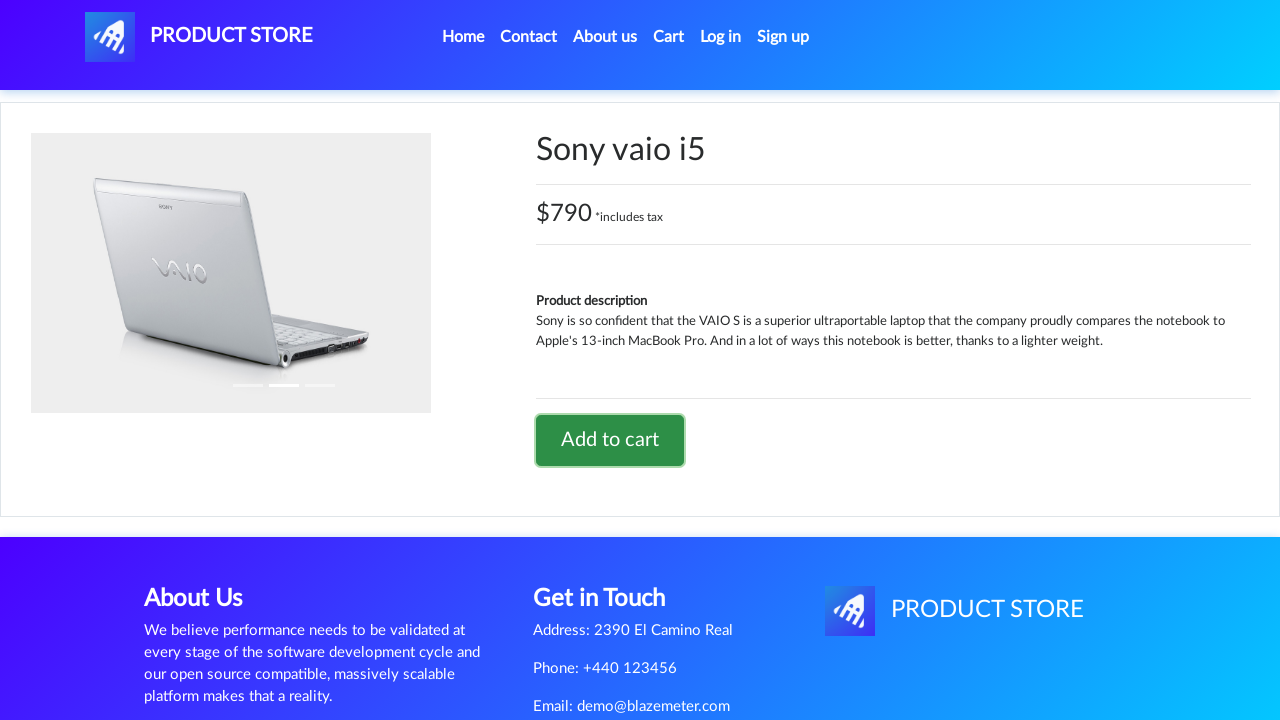

Clicked on Cart link at (669, 37) on #cartur
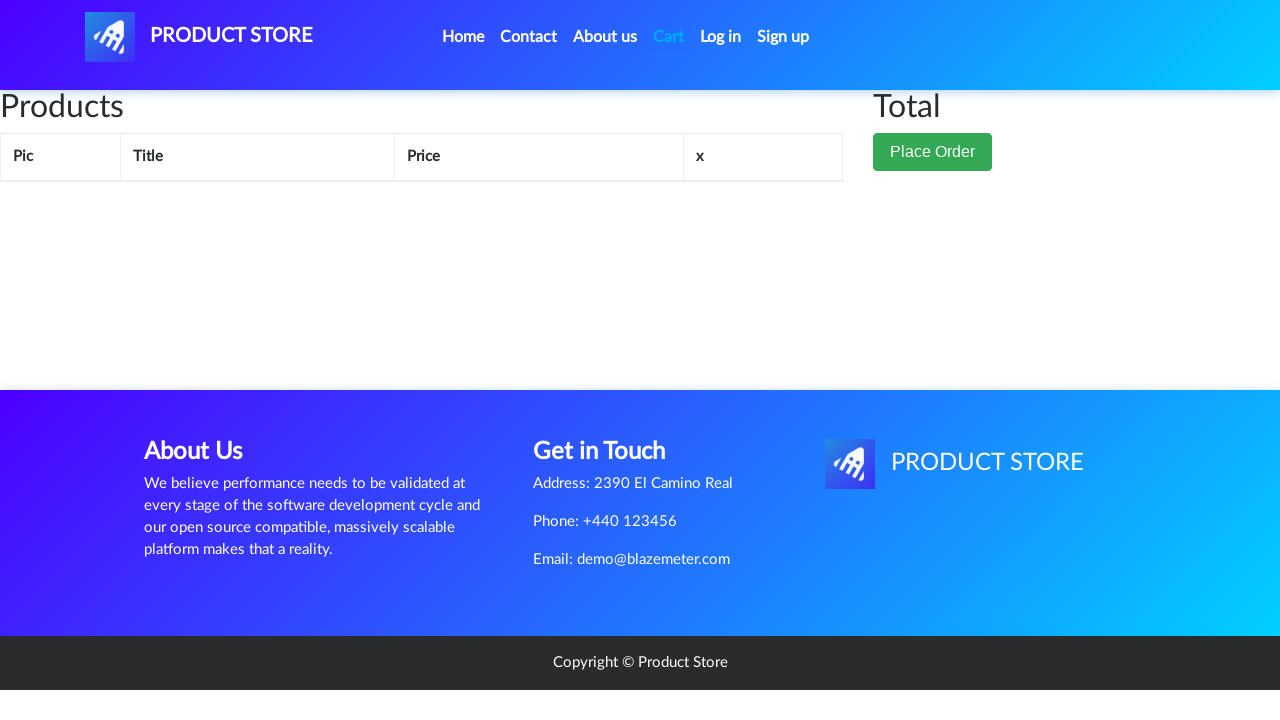

Verified Sony vaio i5 appears in cart
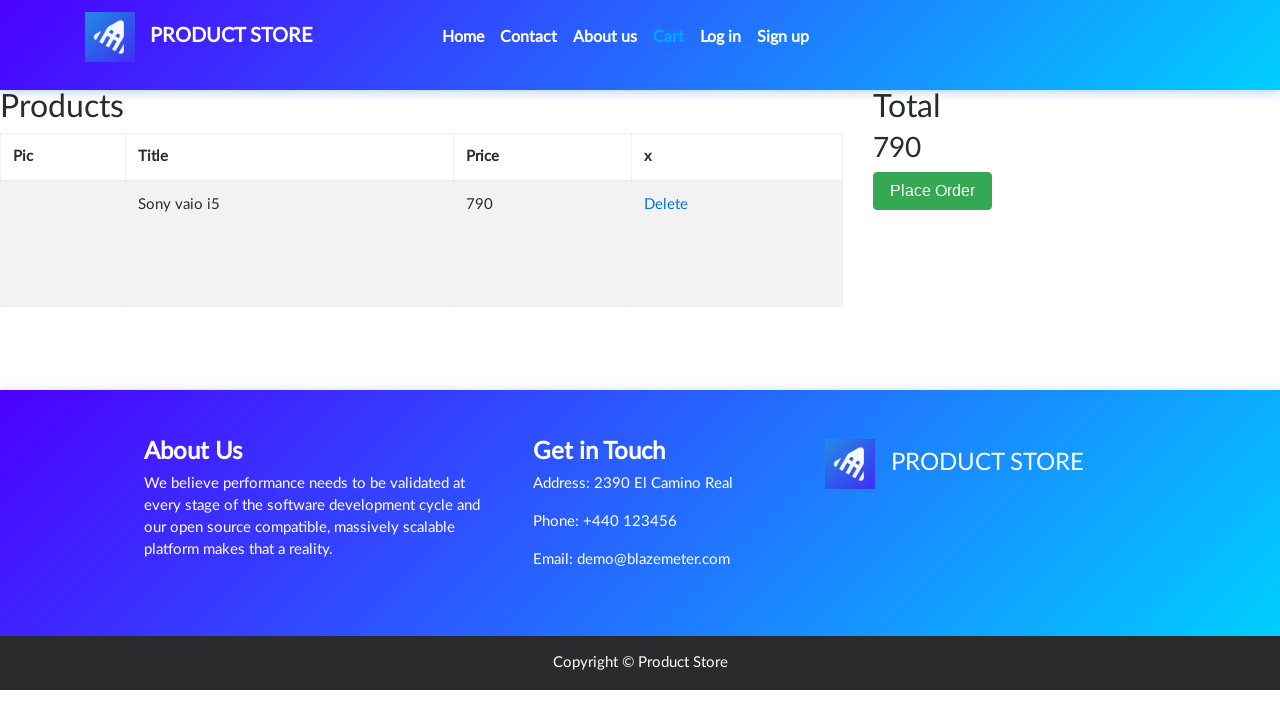

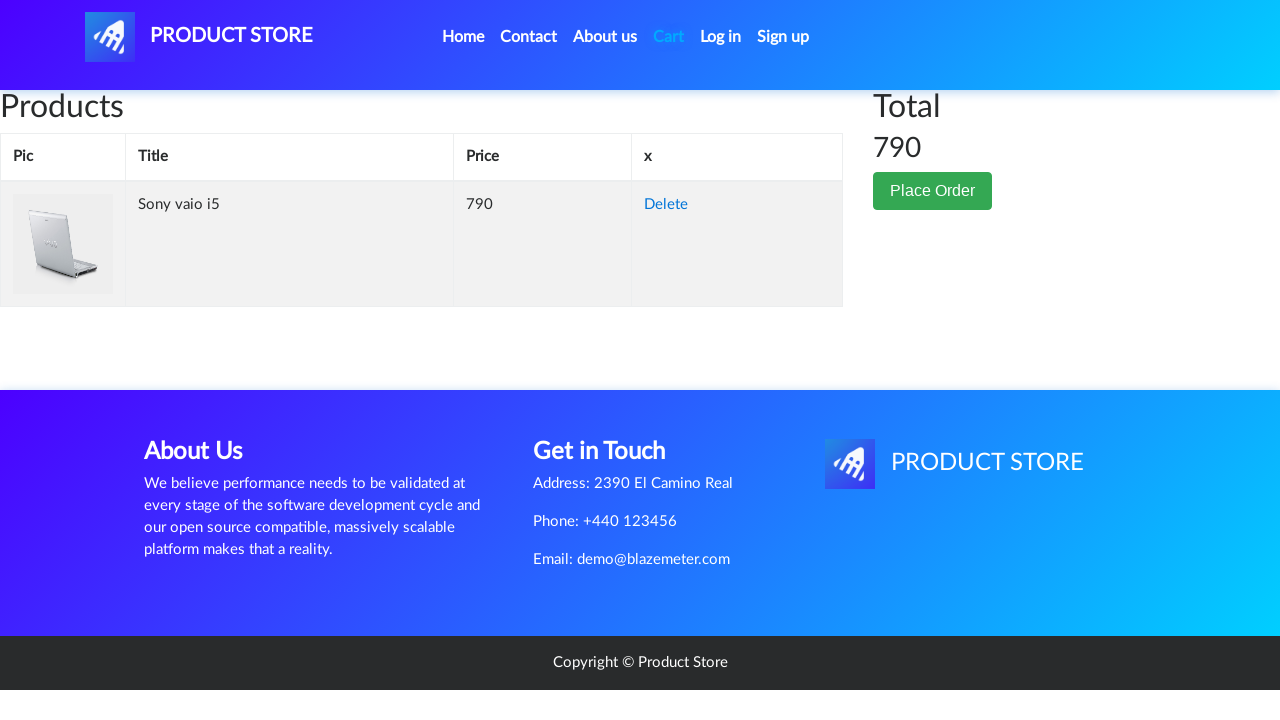